Tests window handling by opening a popup, iterating through windows, closing non-main windows

Starting URL: http://omayo.blogspot.com/

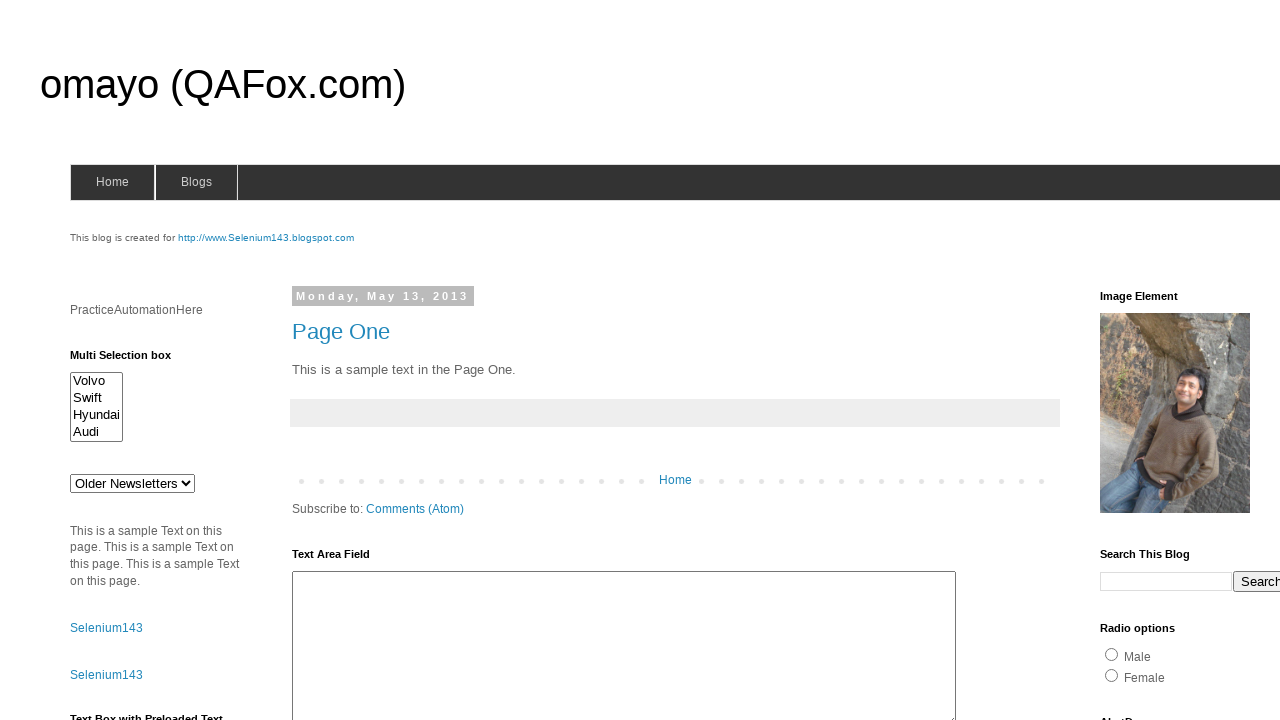

Clicked 'Open a popup window' link at (132, 360) on text=Open a popup window
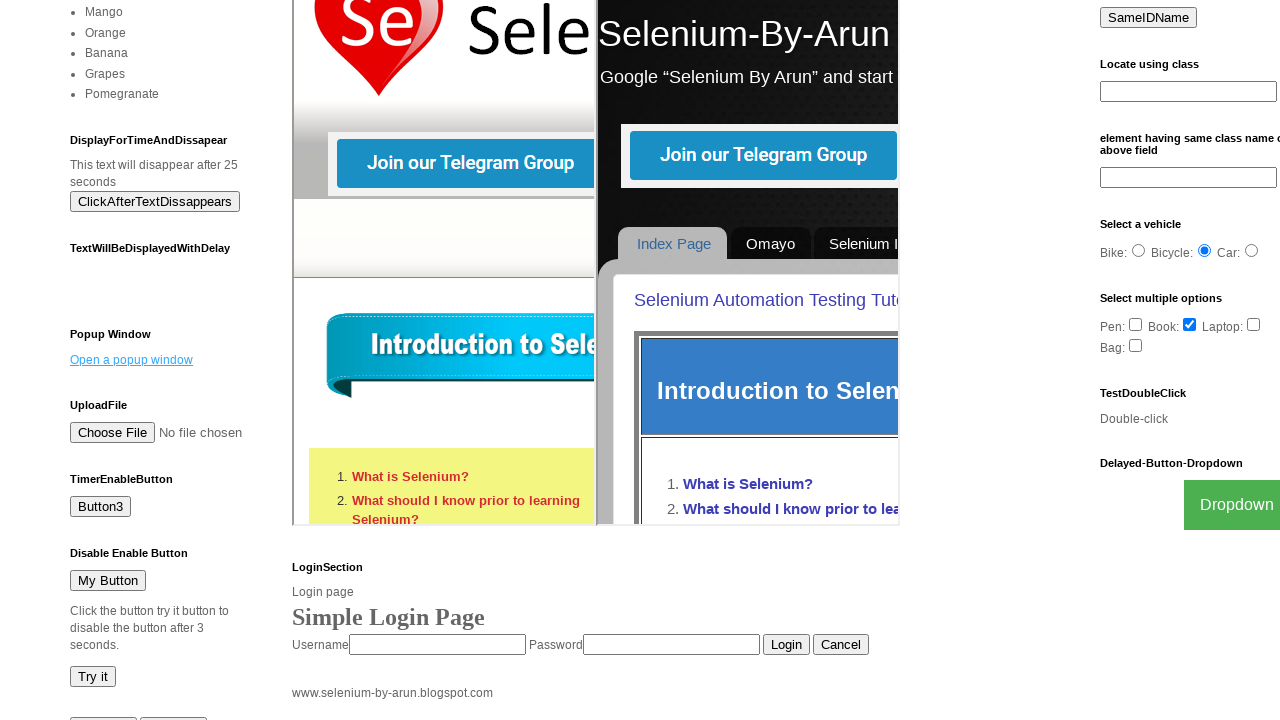

Popup window opened and captured
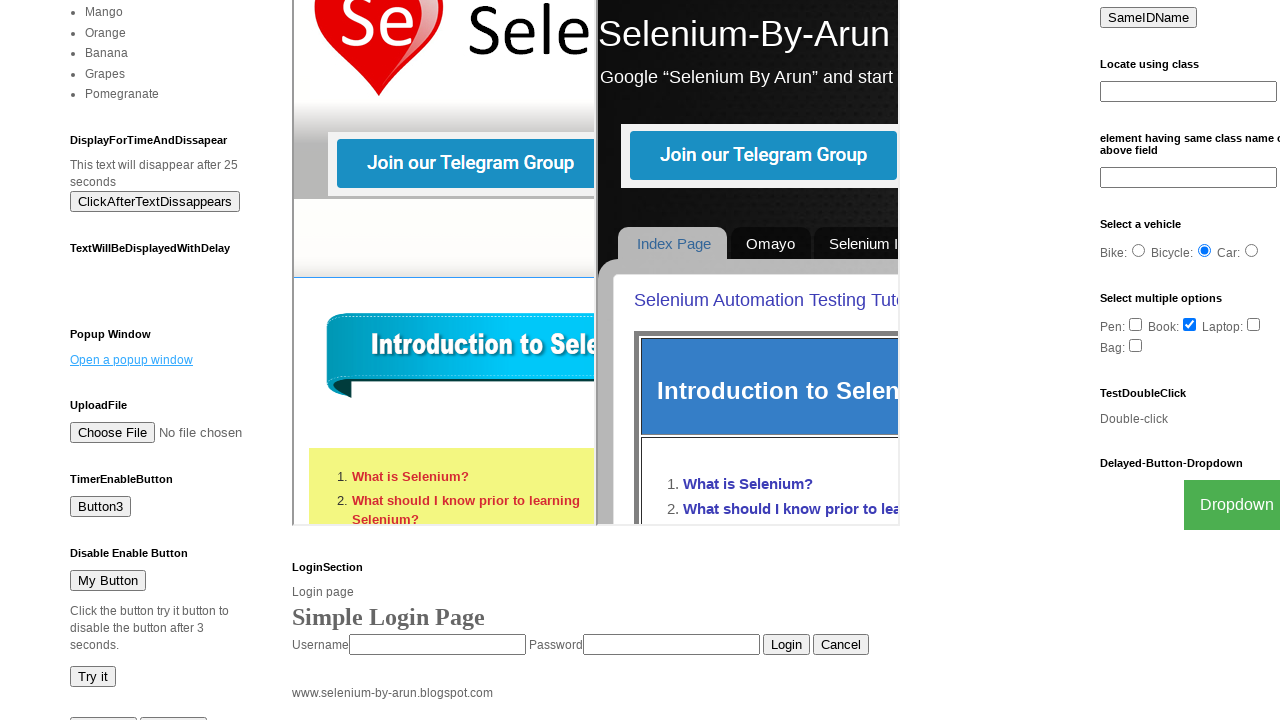

Popup window loaded completely
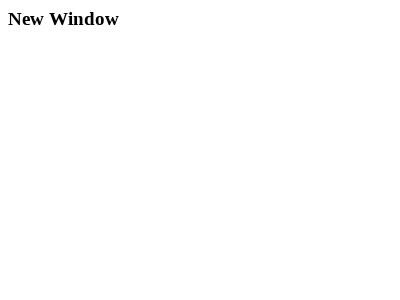

Closed popup window
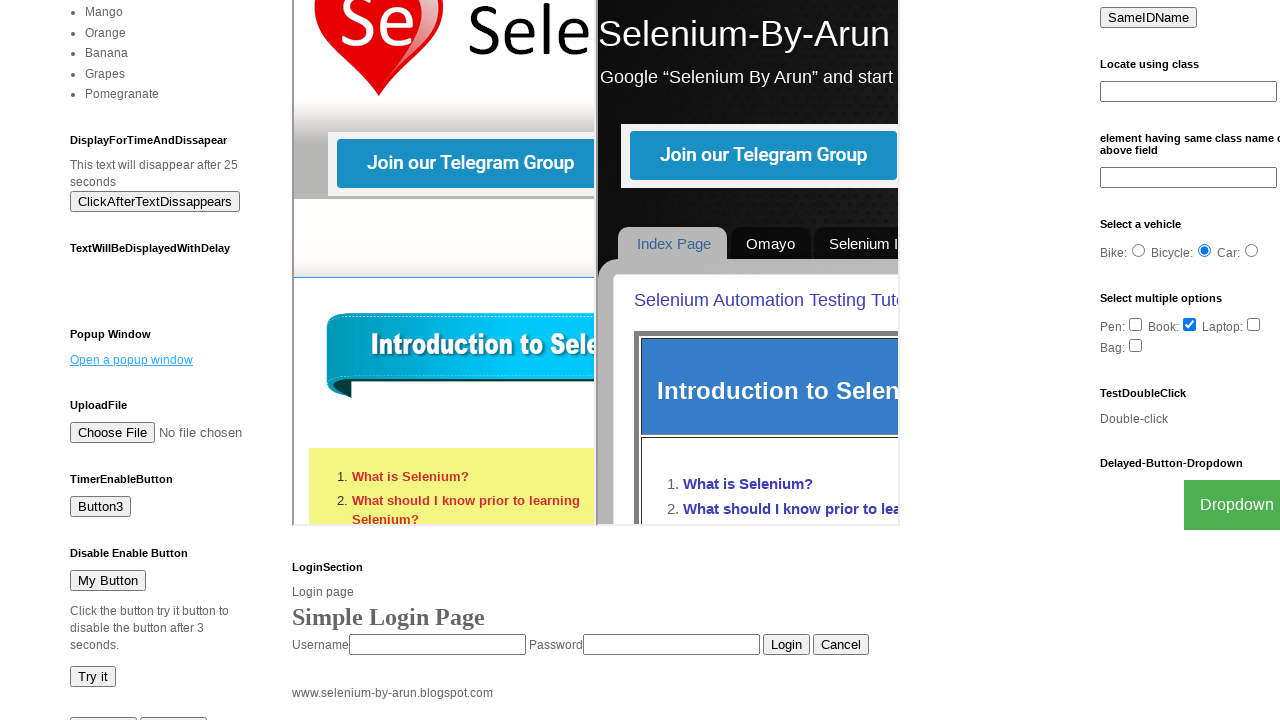

Main page still accessible after popup closure
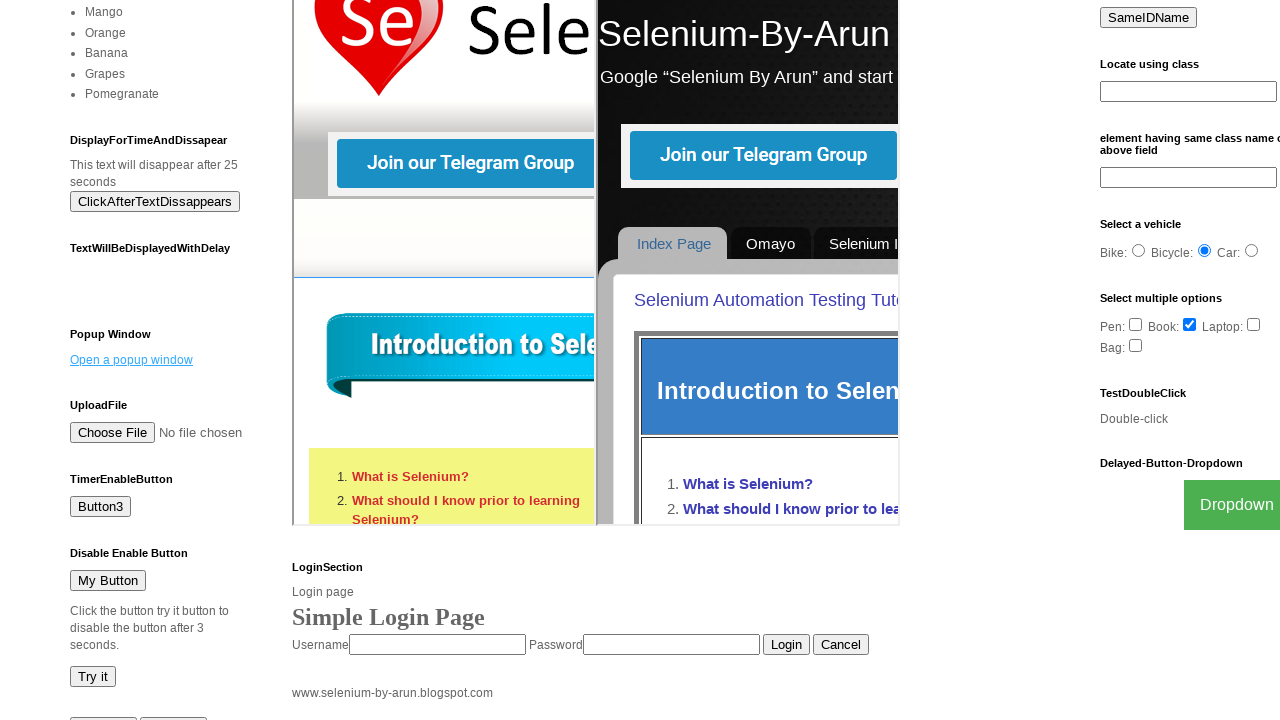

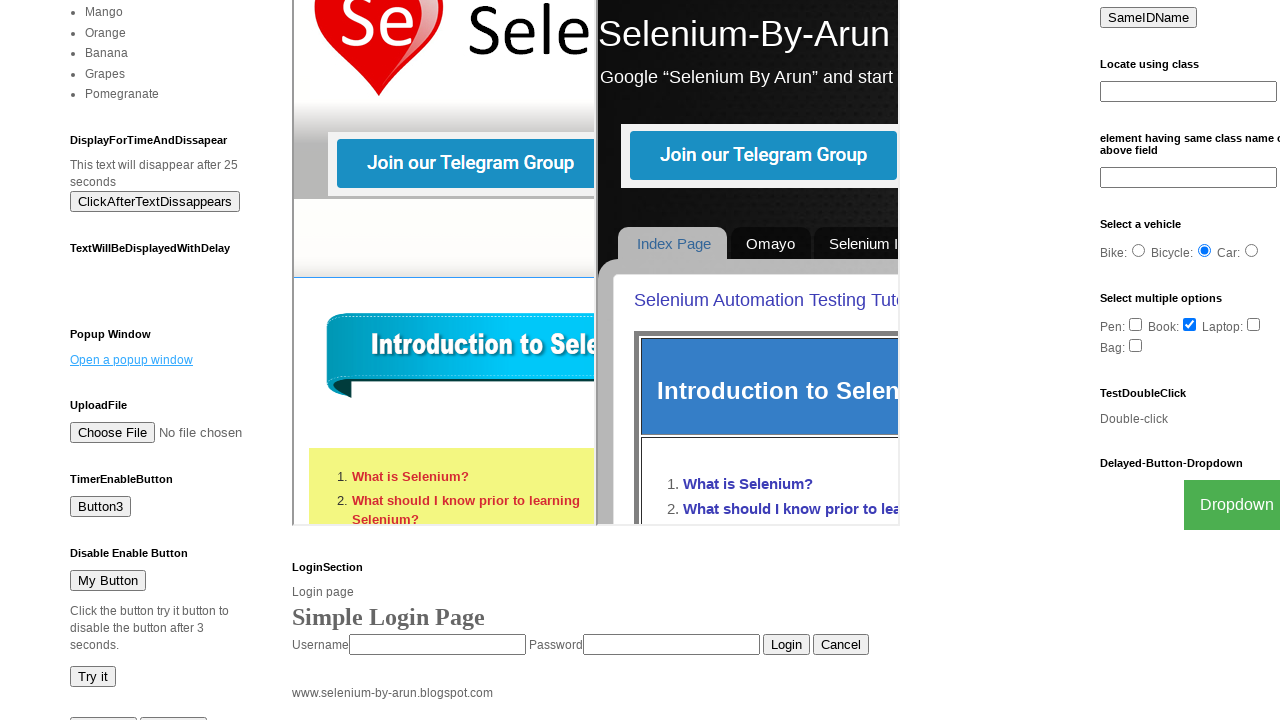